Navigates to OrangeHRM's free trial page and demonstrates element finding behavior by attempting to locate elements on the page. The script verifies page load and element presence.

Starting URL: https://www.orangehrm.com/en/30-day-free-trial/

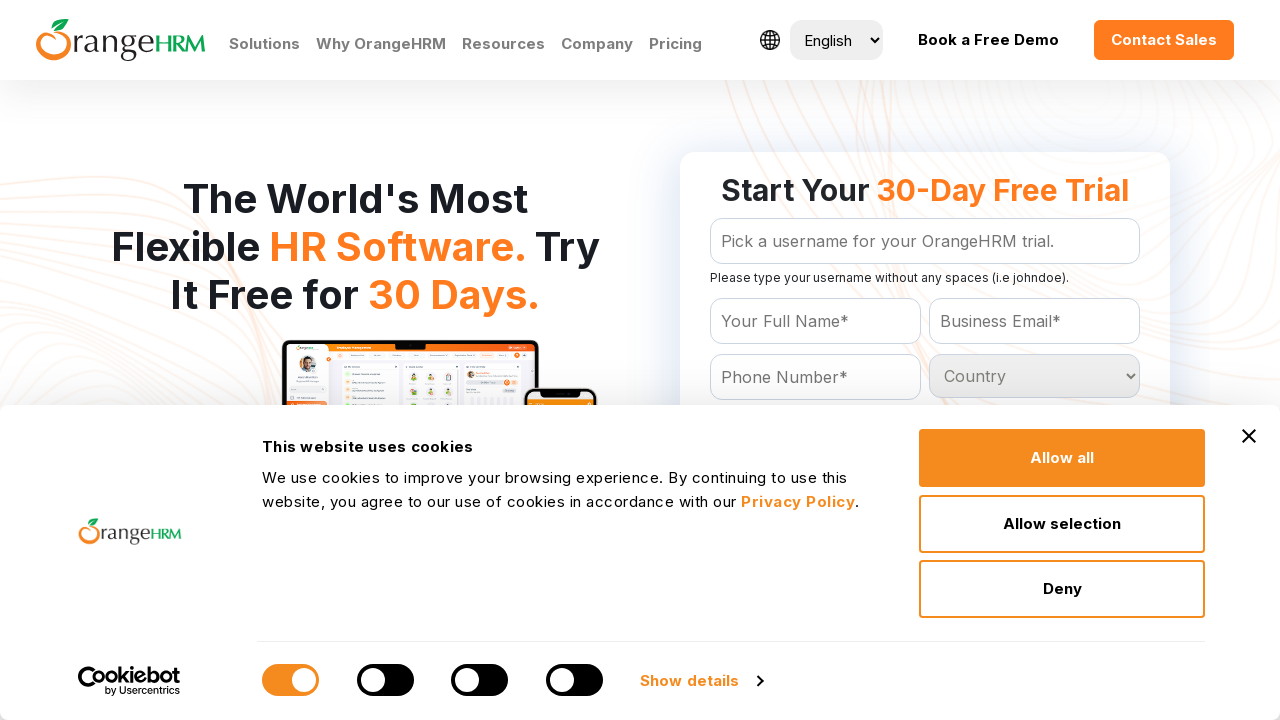

Waited for form element to load on OrangeHRM free trial page
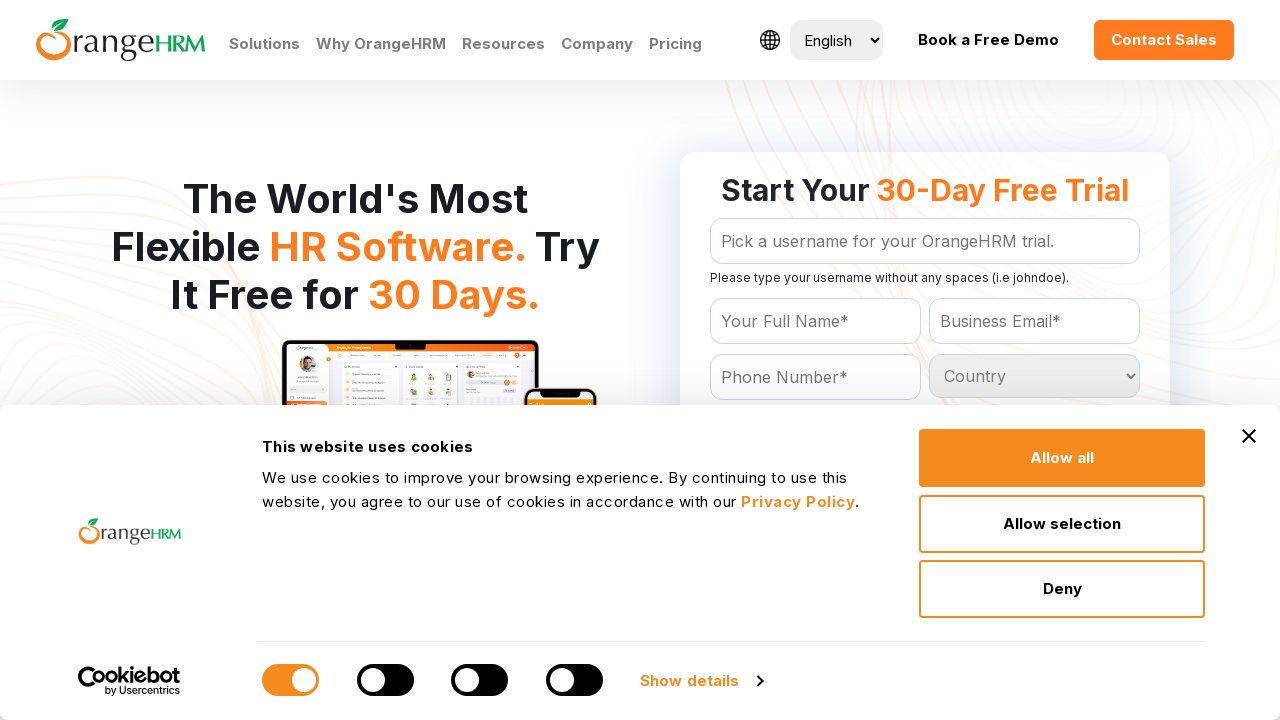

Located 2 text input elements on the page
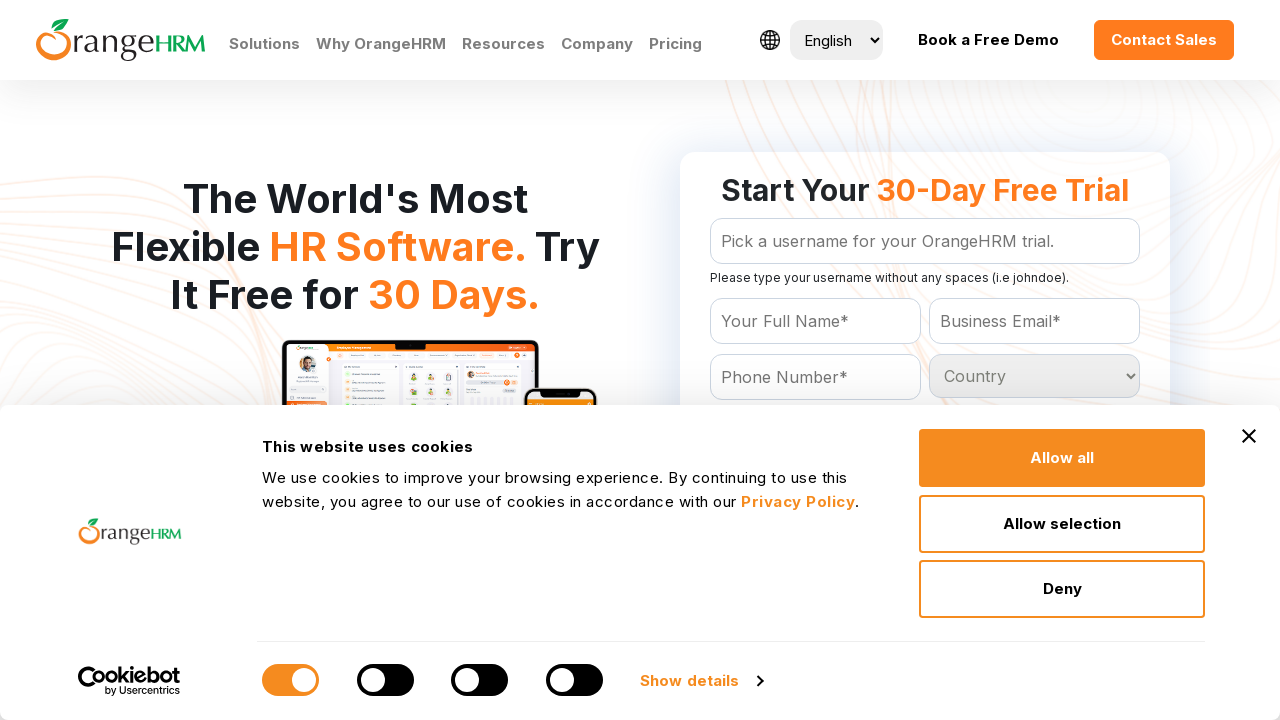

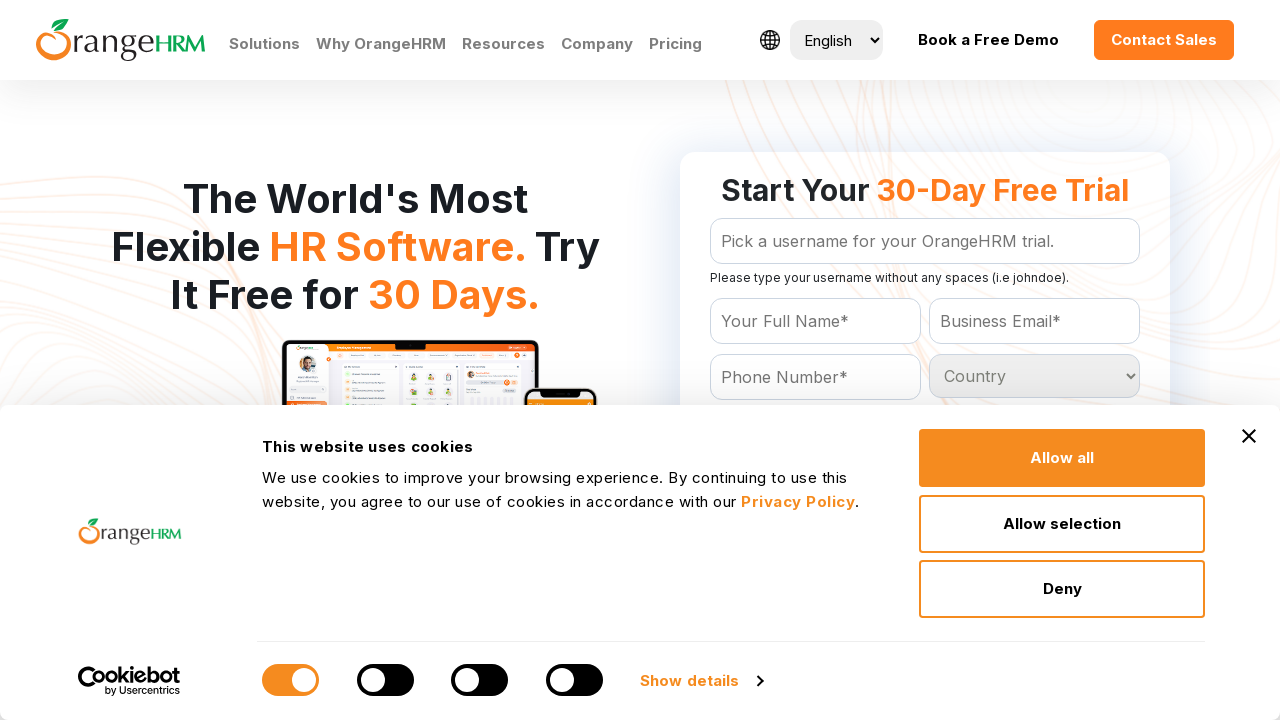